Tests sorting the Due column in ascending order by clicking the column header and verifying the values are sorted correctly

Starting URL: http://the-internet.herokuapp.com/tables

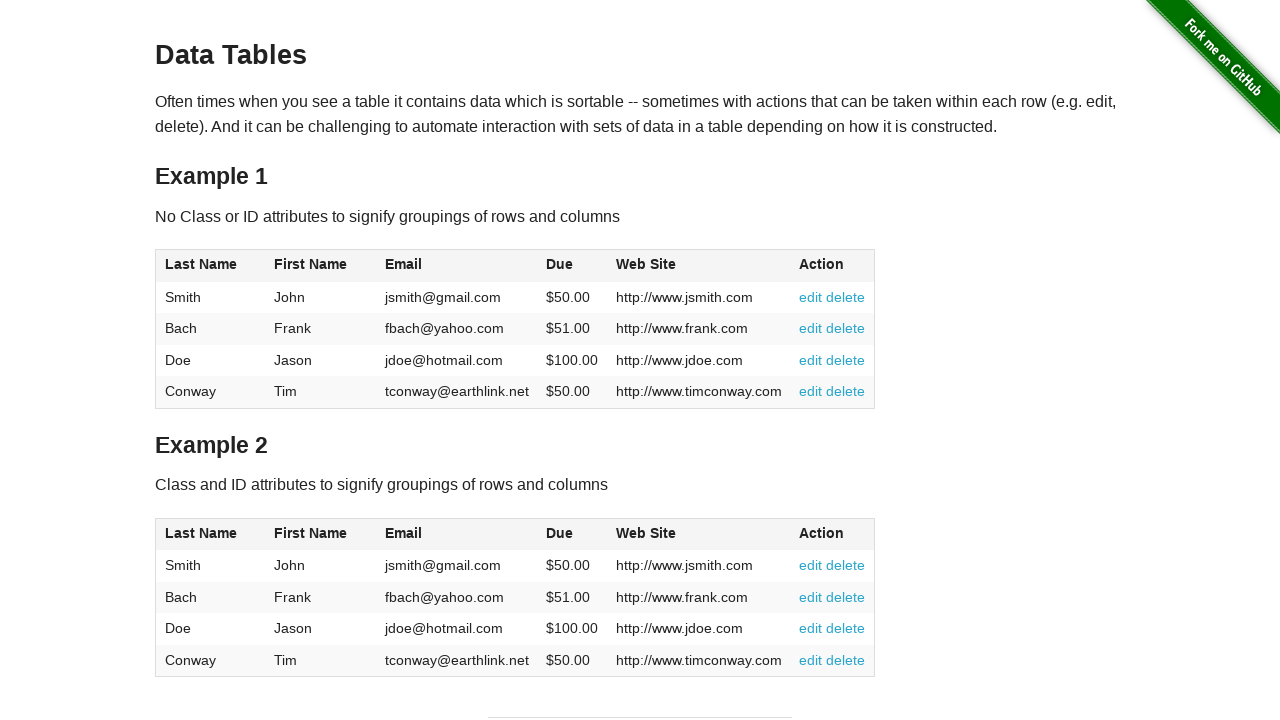

Clicked Due column header to sort in ascending order at (572, 266) on #table1 thead tr th:nth-of-type(4)
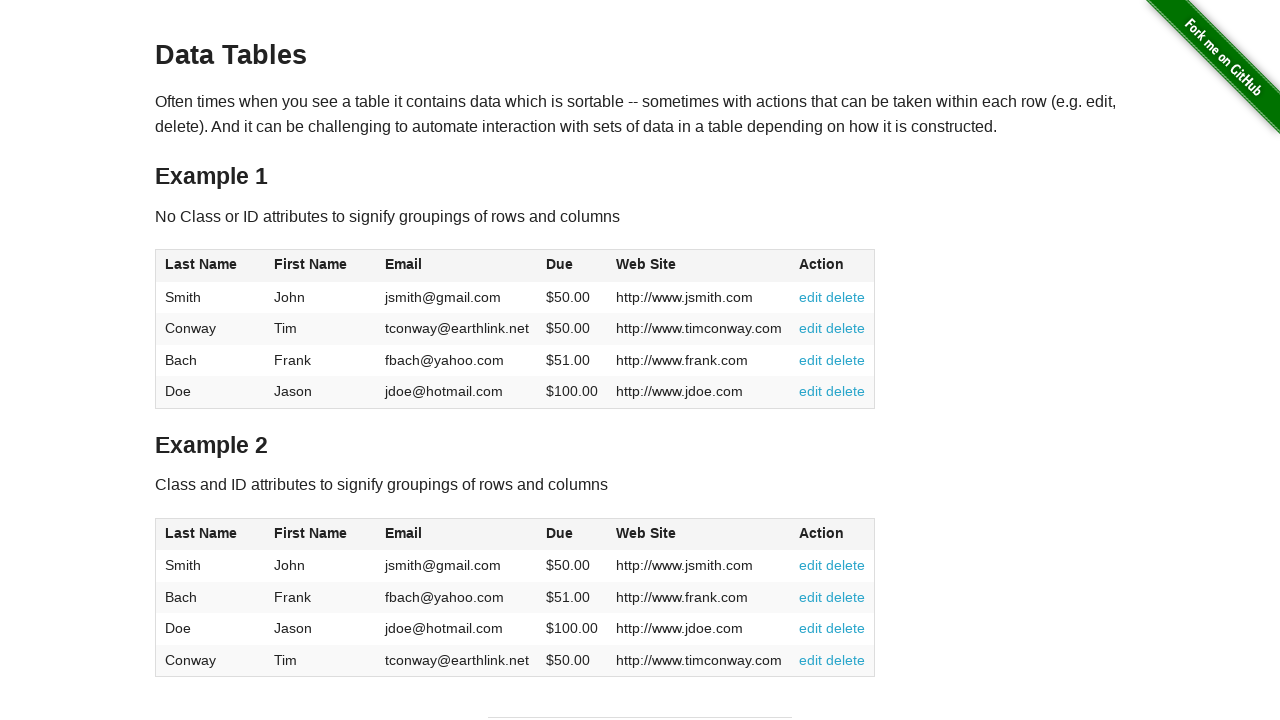

Waited for table to update after sorting
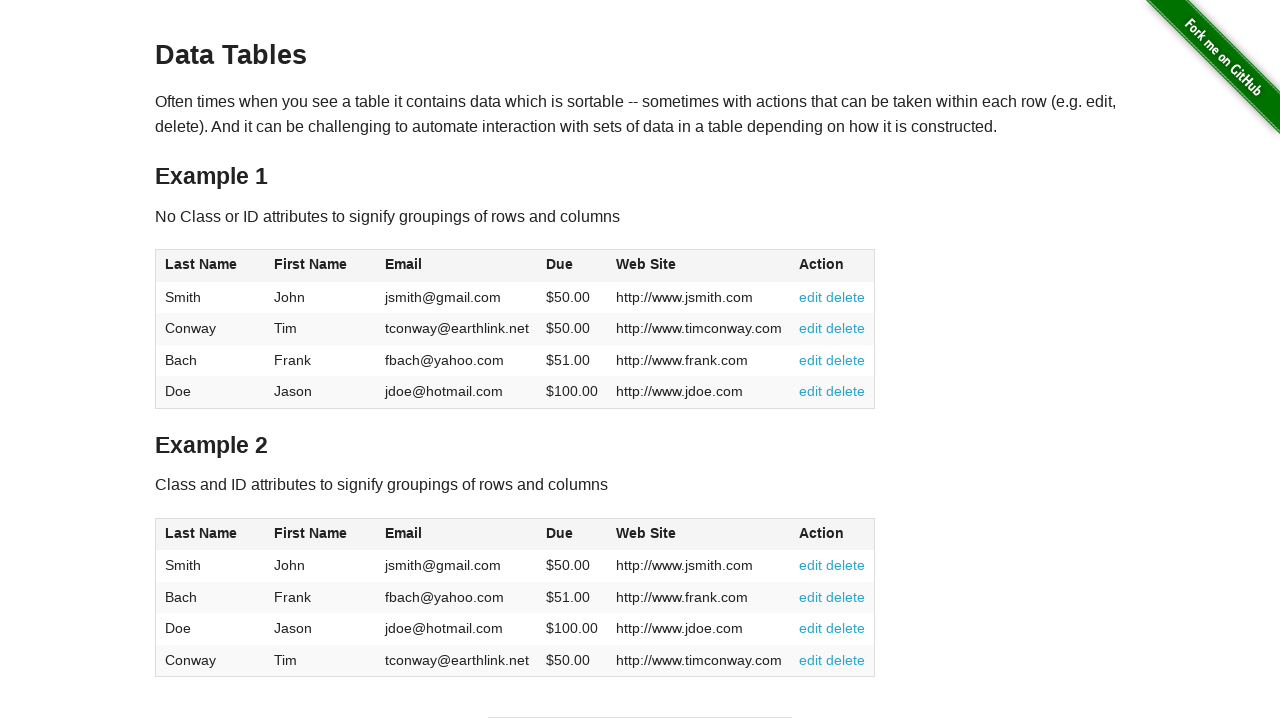

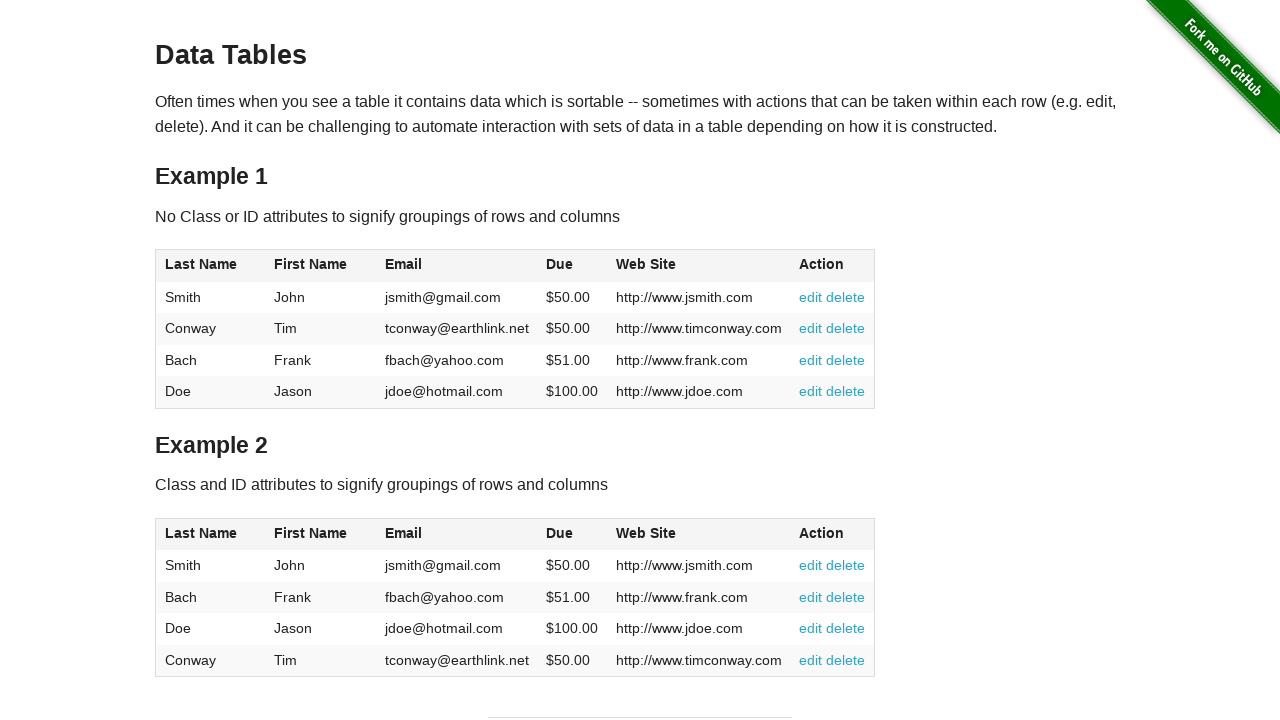